Tests product search functionality on an OpenCart store by entering different product names (Macbook, iMac, Samsung) and verifying that search results are displayed.

Starting URL: https://naveenautomationlabs.com/opencart/index.php?route=account/login

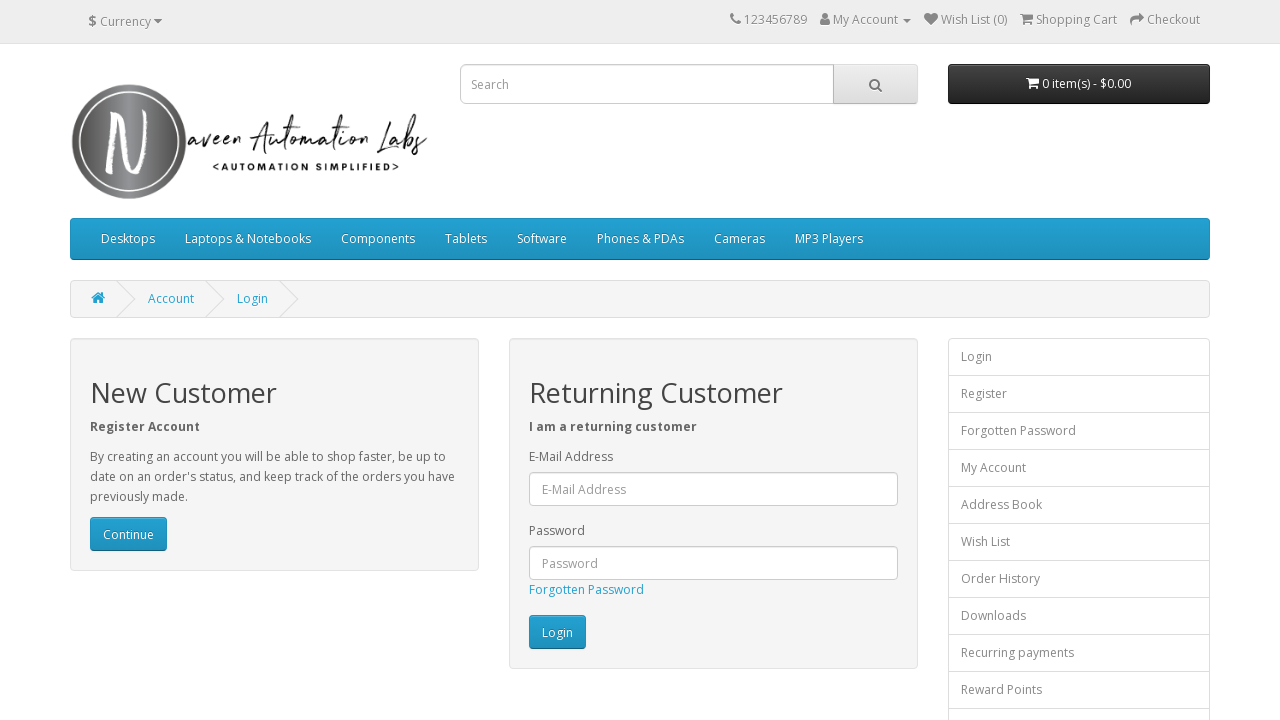

Cleared search field on input[name='search']
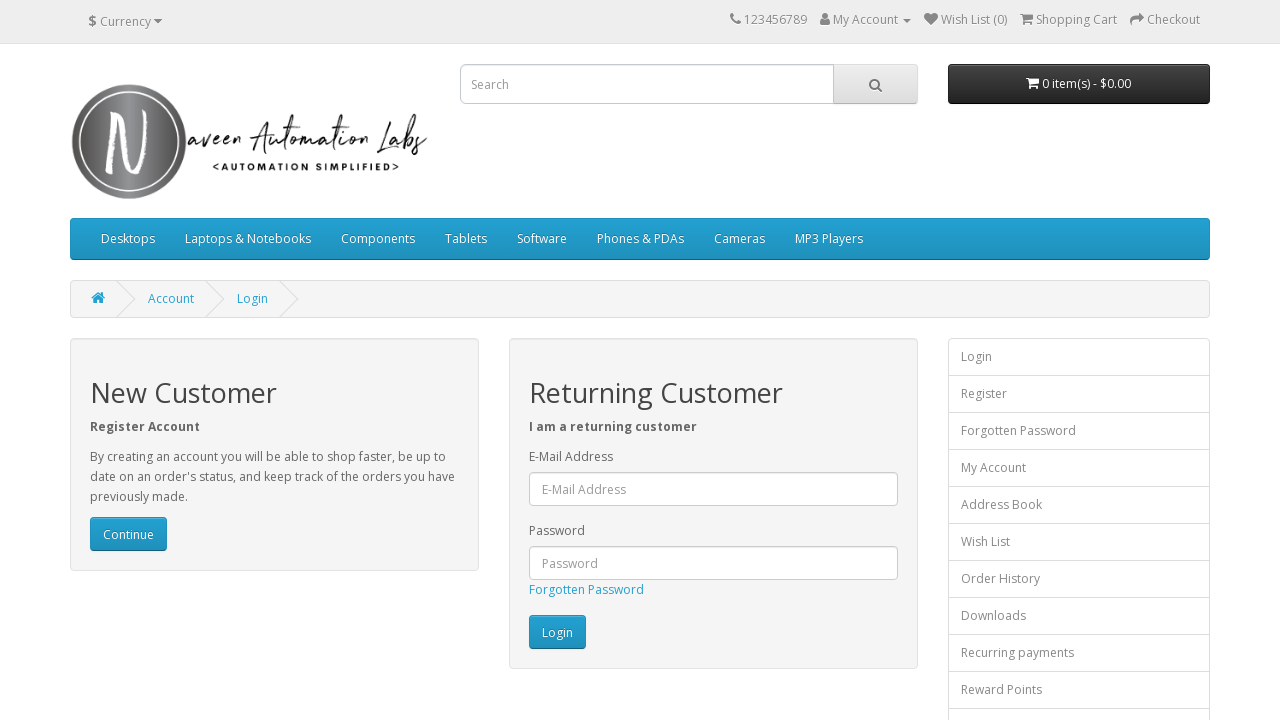

Entered 'Macbook' in search field on input[name='search']
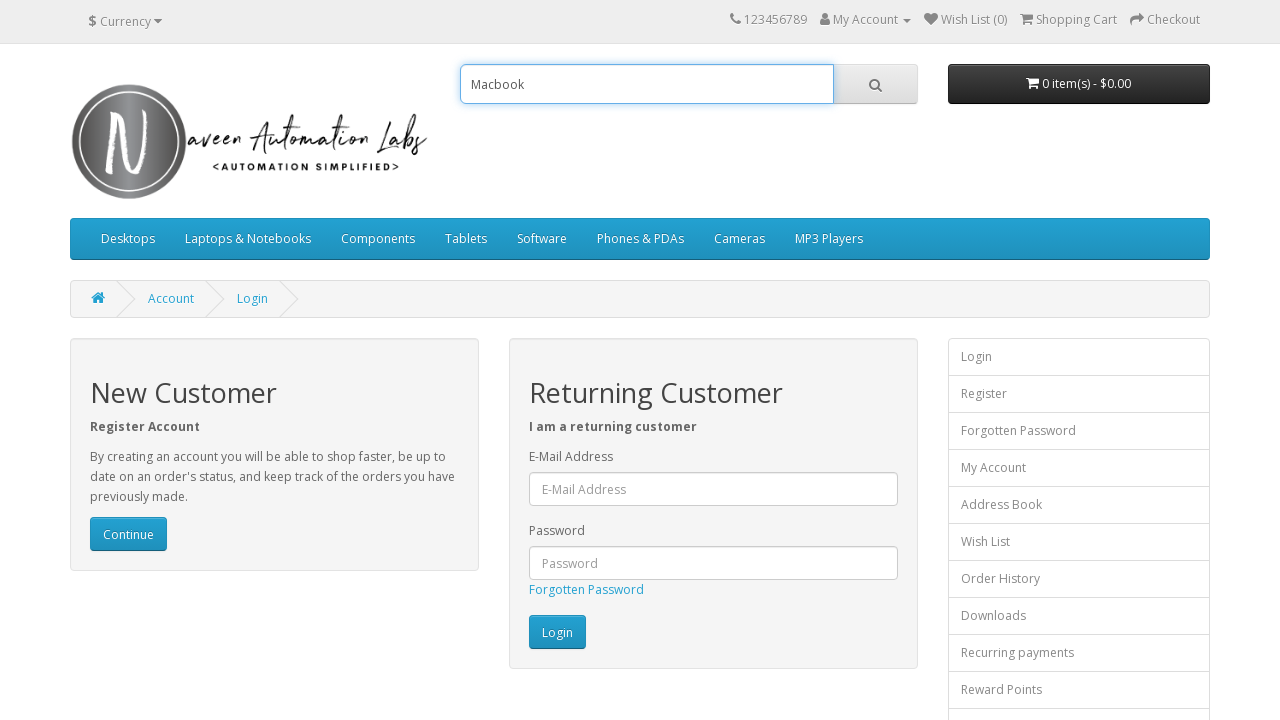

Clicked search button at (875, 84) on div#search button
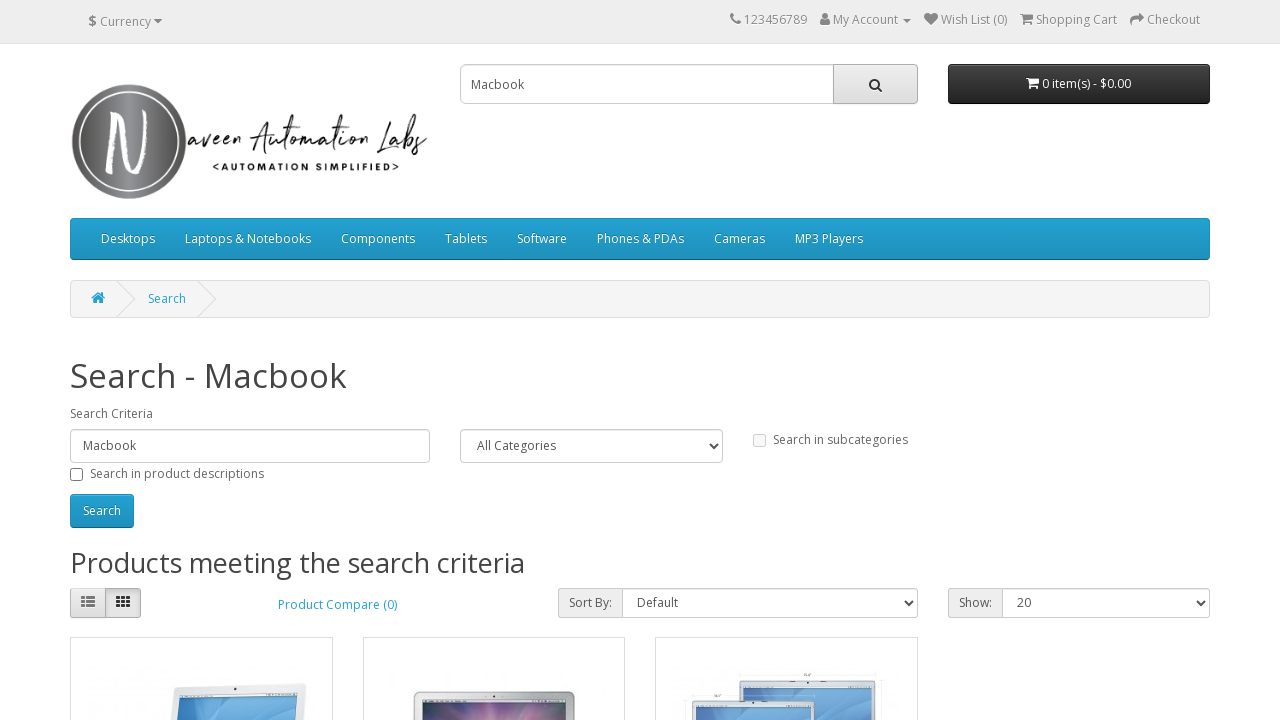

Search results loaded for 'Macbook'
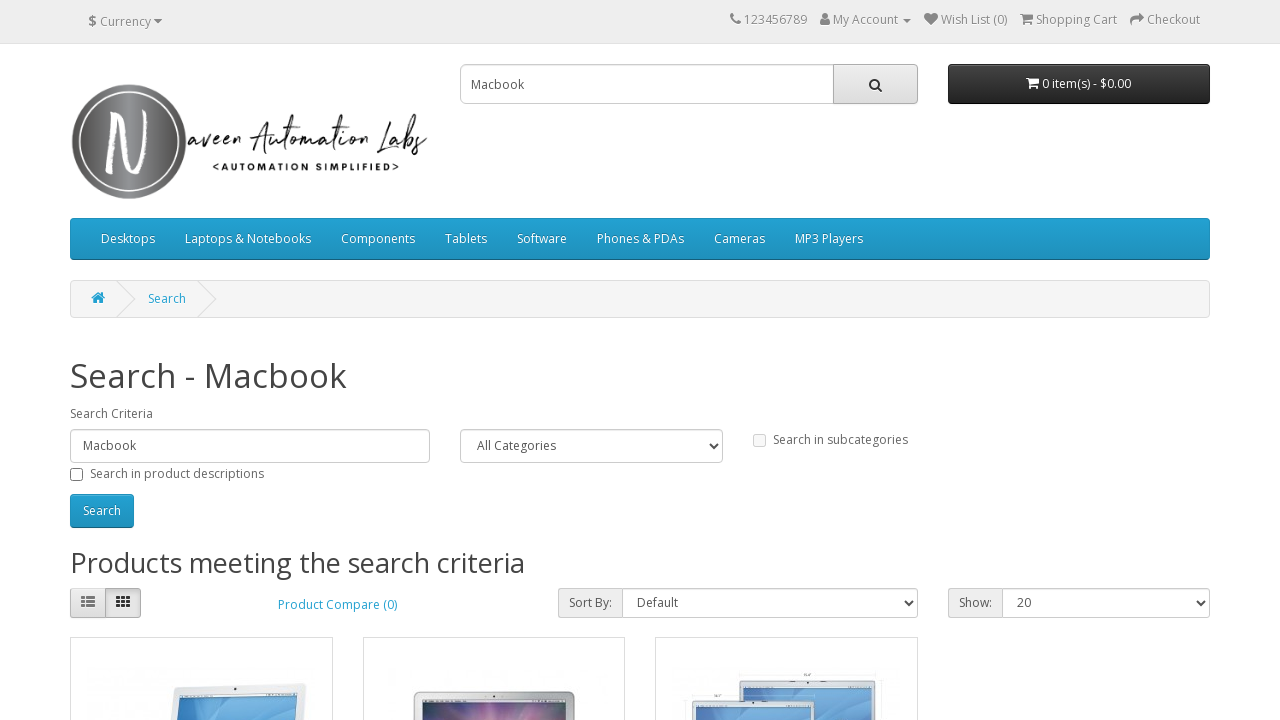

Cleared search field on input[name='search']
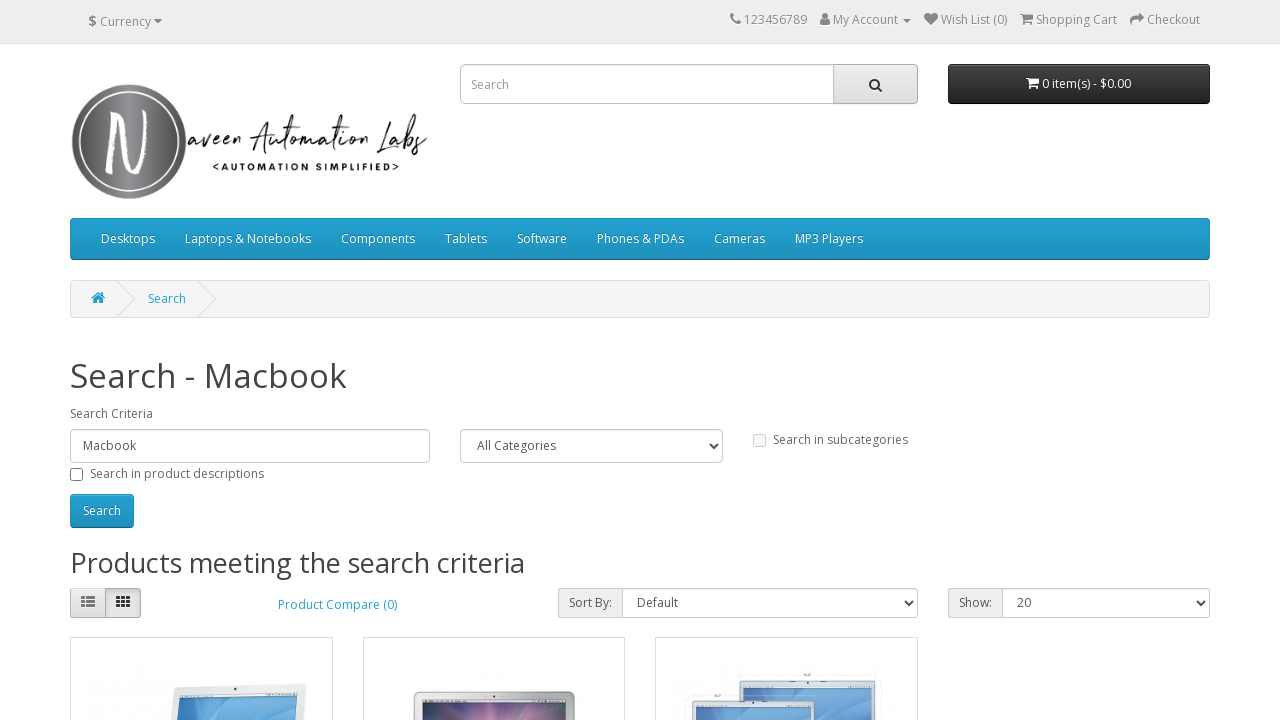

Entered 'iMac' in search field on input[name='search']
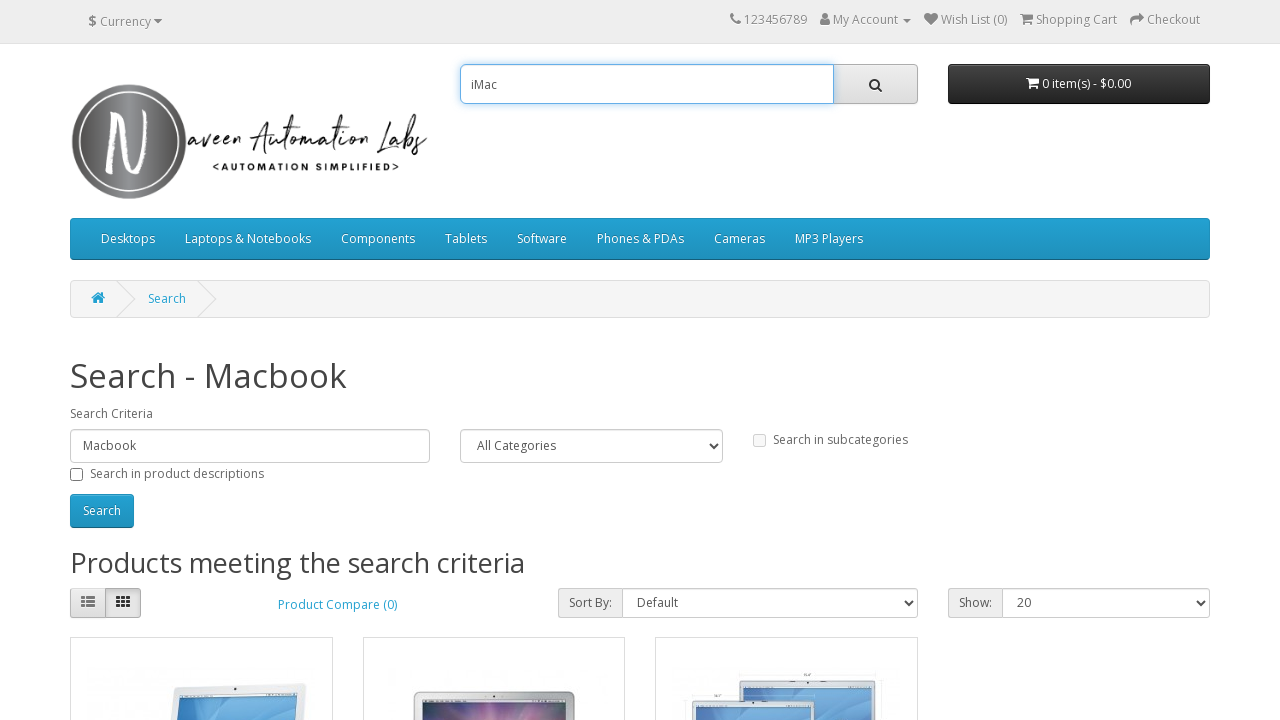

Clicked search button at (875, 84) on div#search button
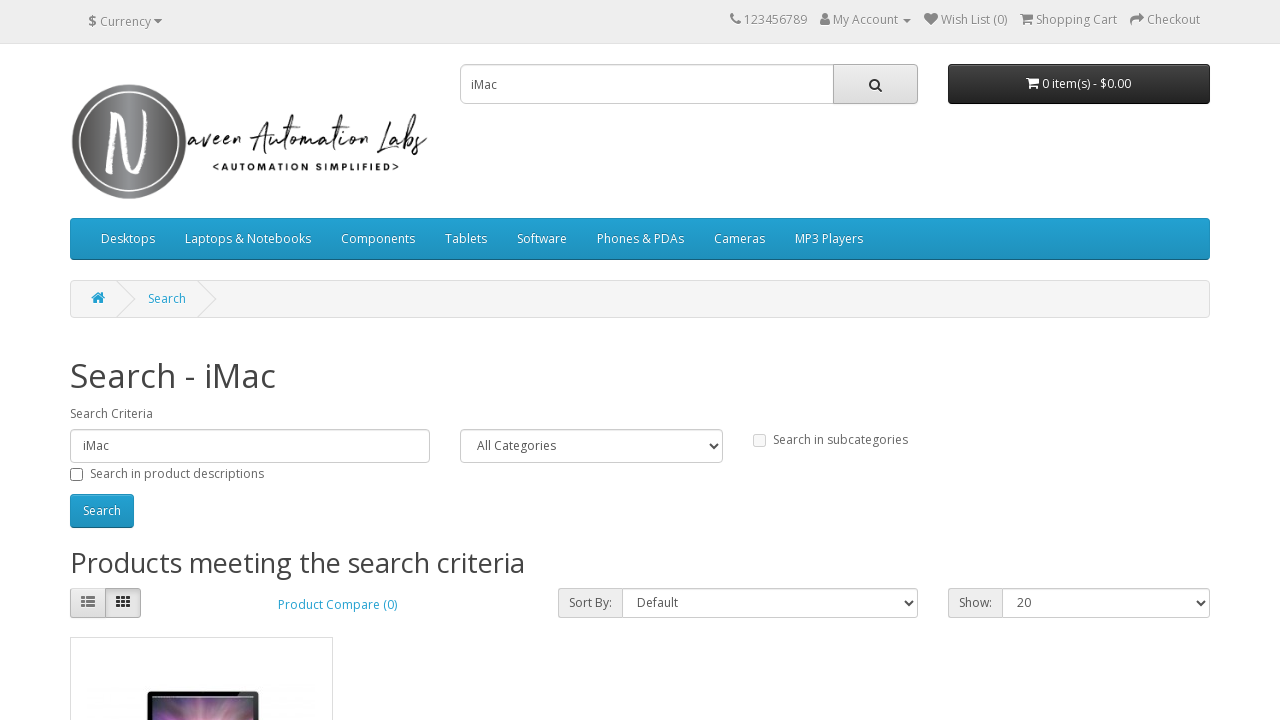

Search results loaded for 'iMac'
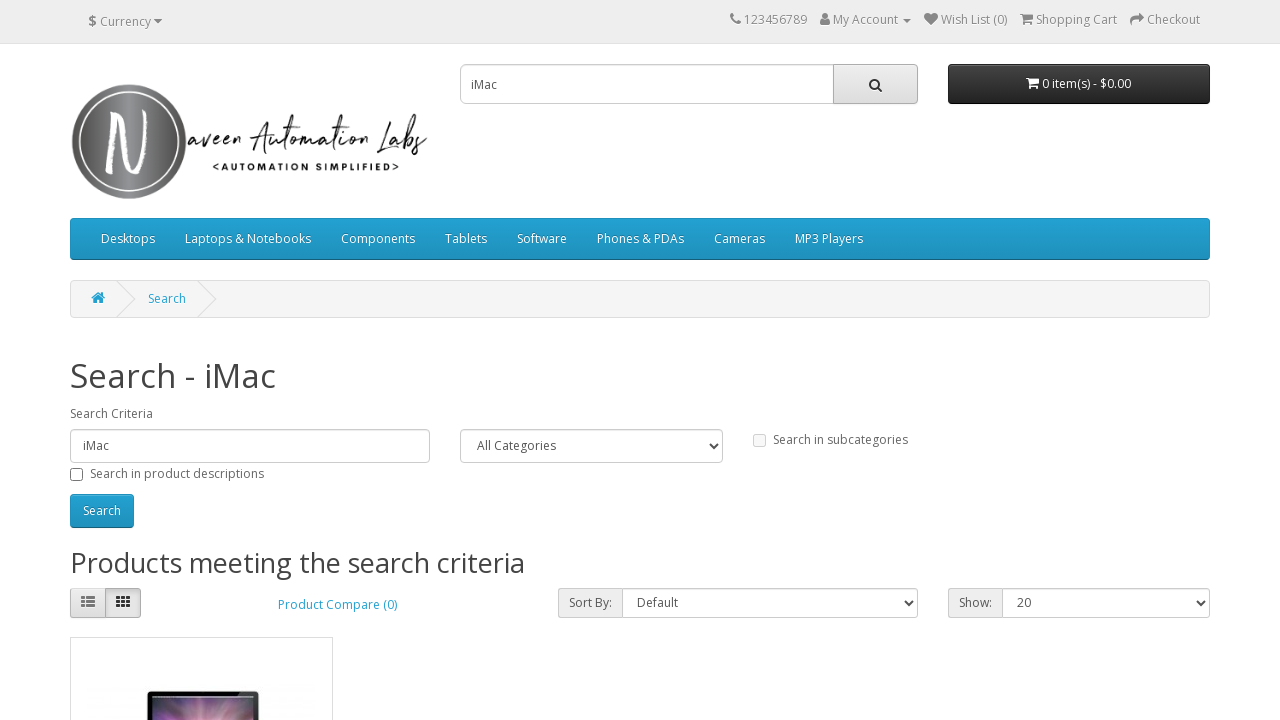

Cleared search field on input[name='search']
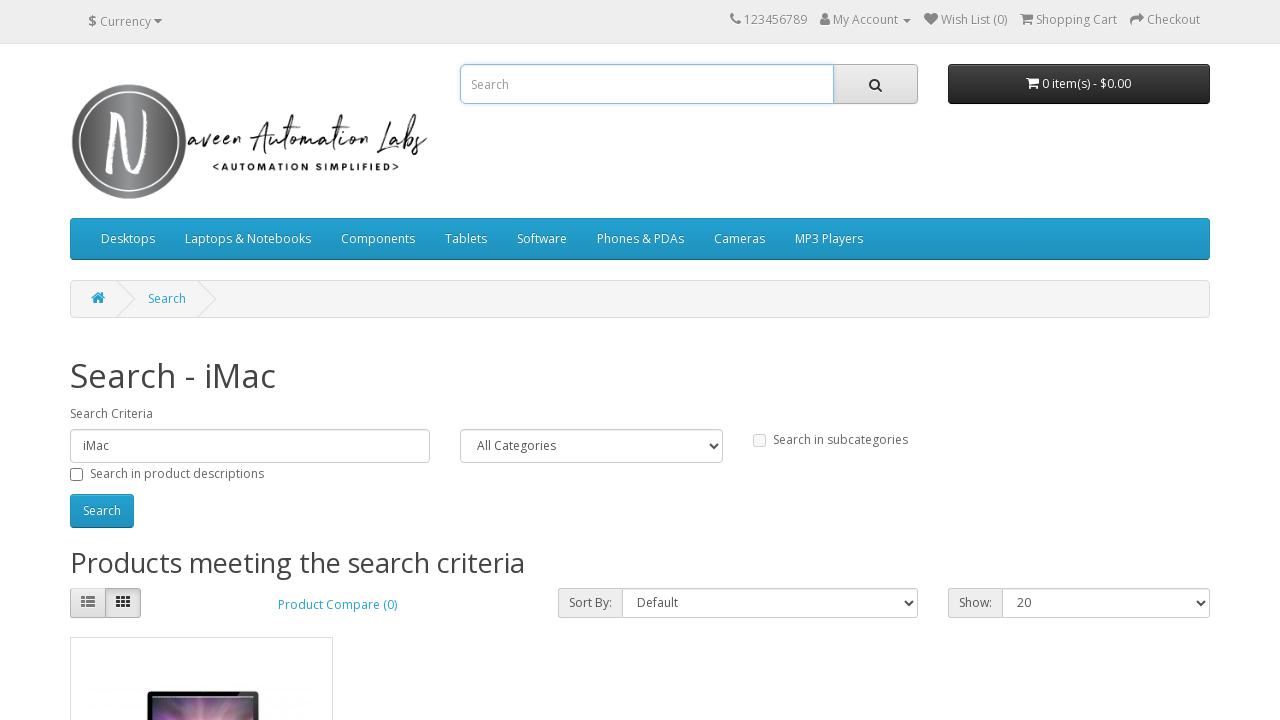

Entered 'Samsung' in search field on input[name='search']
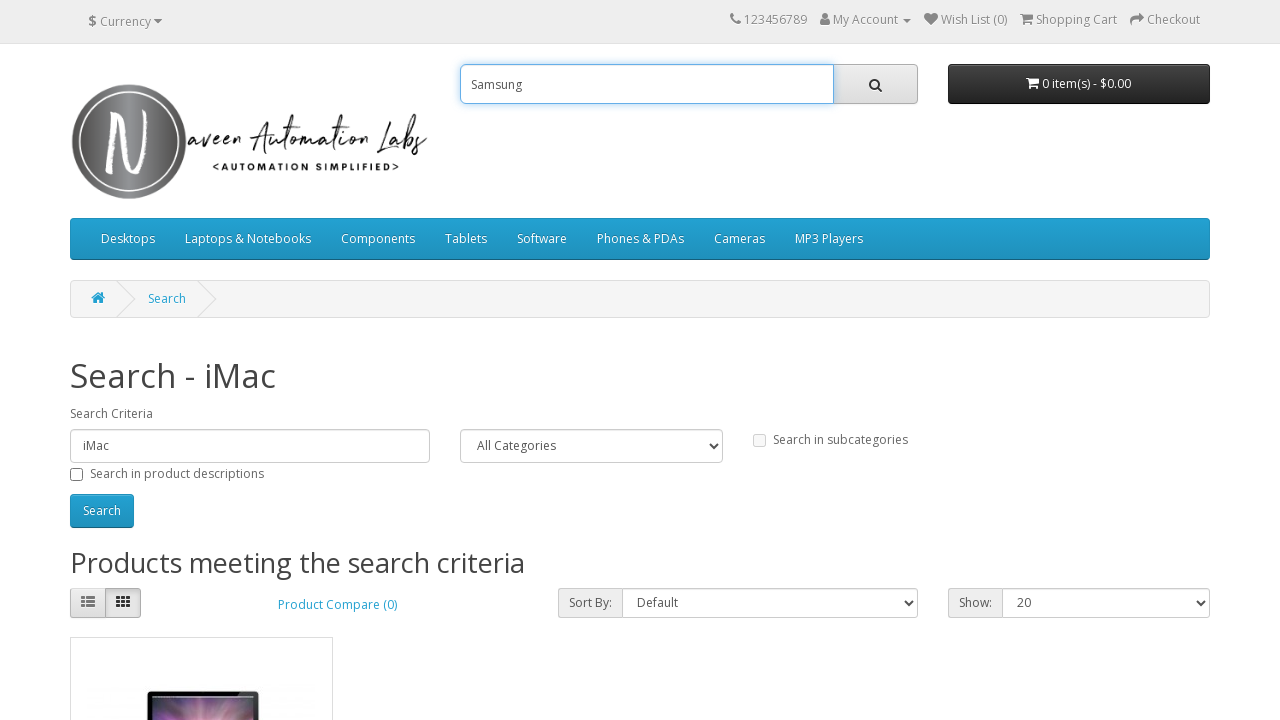

Clicked search button at (875, 84) on div#search button
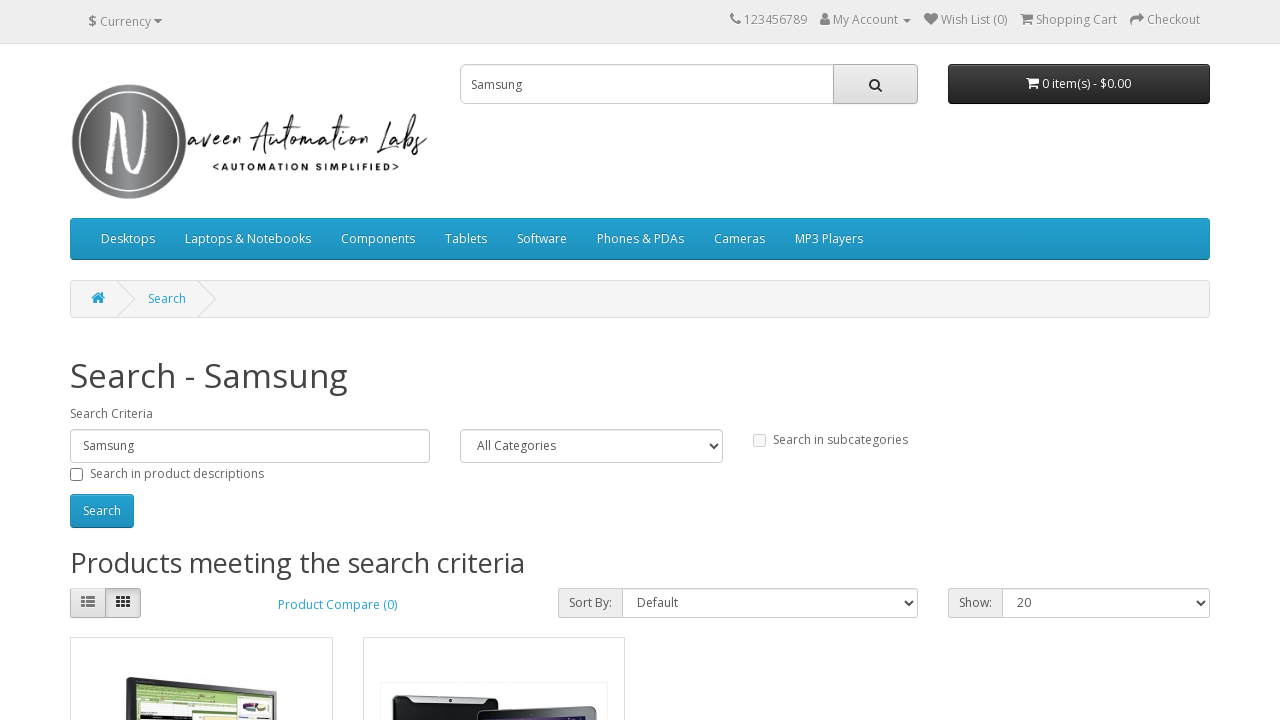

Search results loaded for 'Samsung'
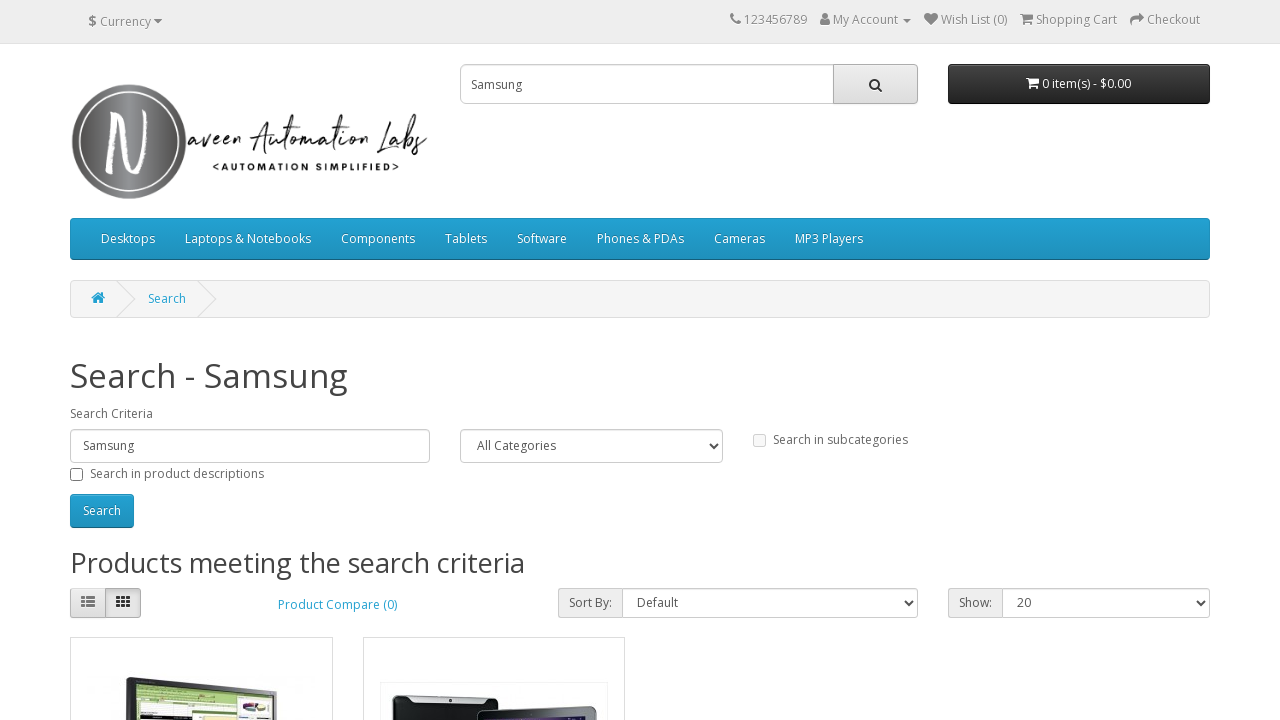

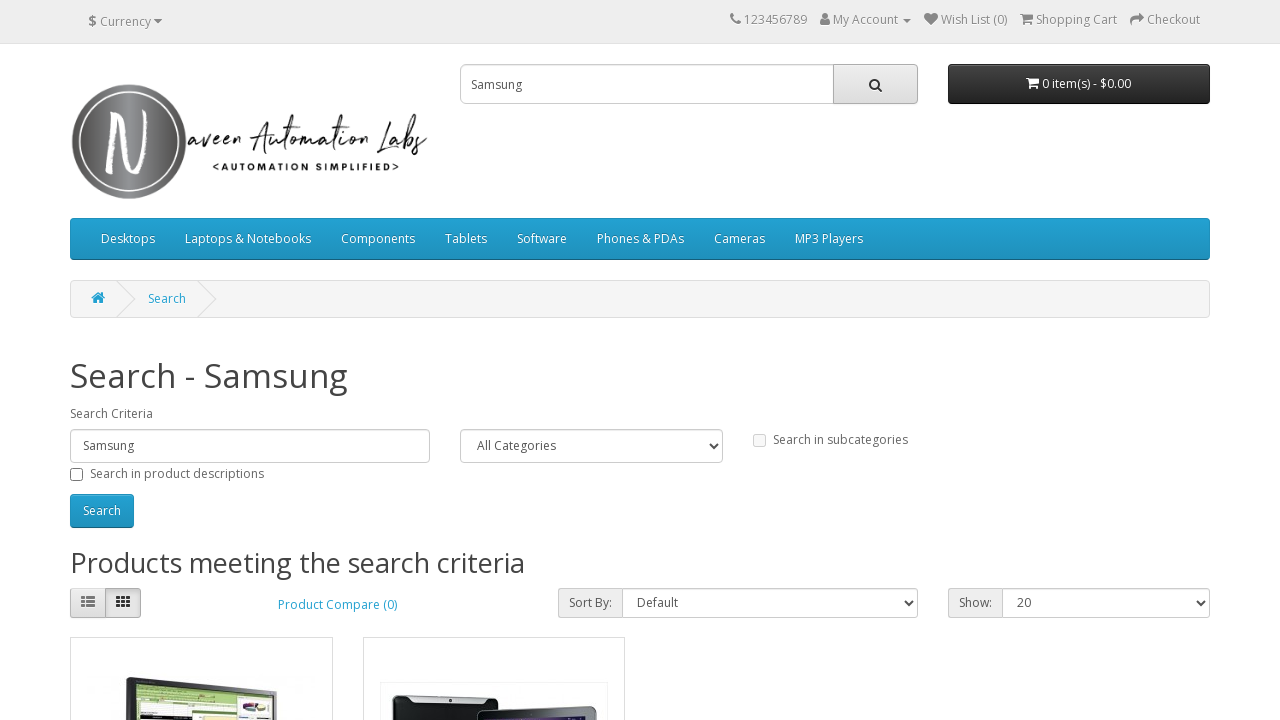